Tests browser window/tab handling by clicking links that open new tabs (Google, Facebook, Lazada, Tiki), switching between windows by title, and then closing all windows except the parent.

Starting URL: https://automationfc.github.io/basic-form/

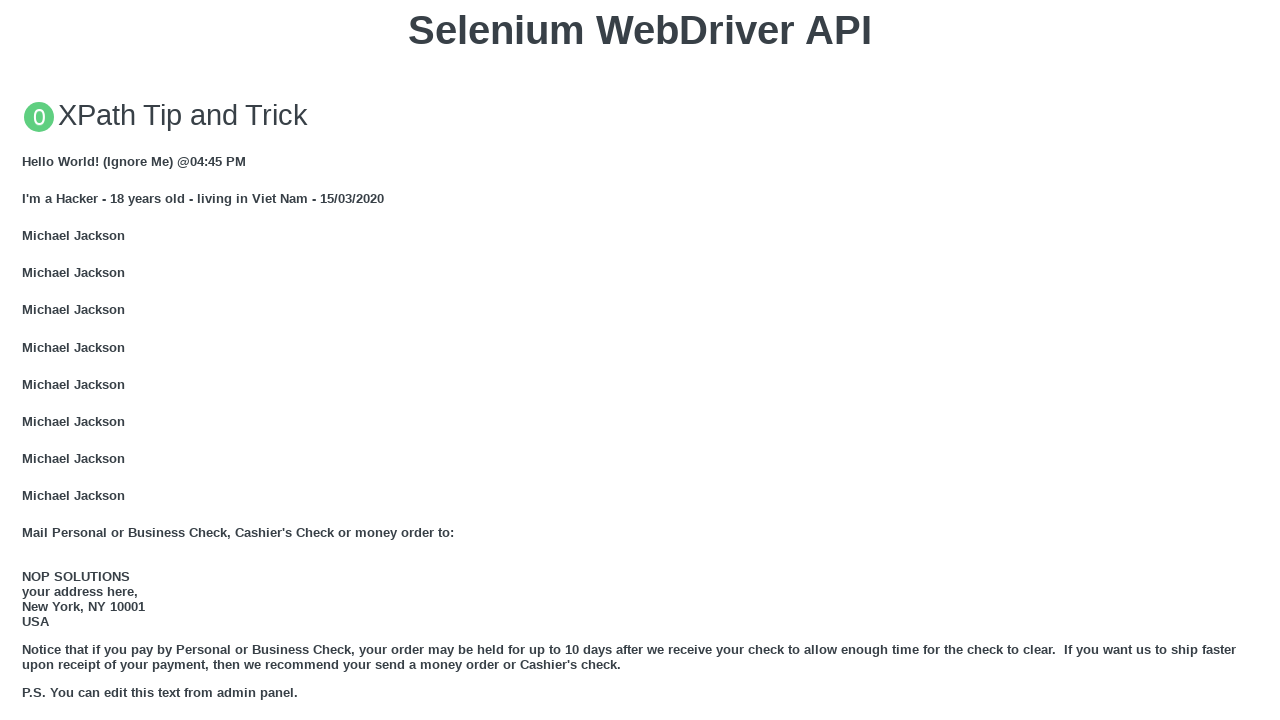

Clicked GOOGLE link and new tab opened at (56, 360) on xpath=//a[text()='GOOGLE']
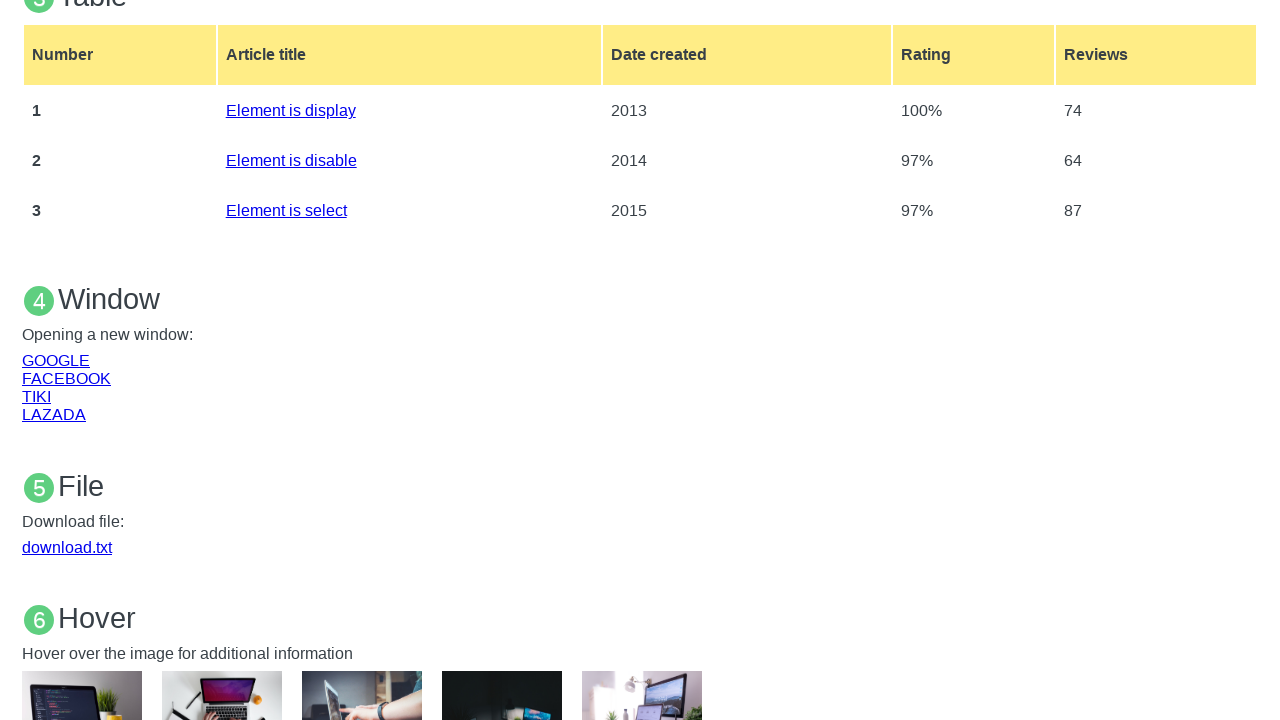

Google page loaded successfully
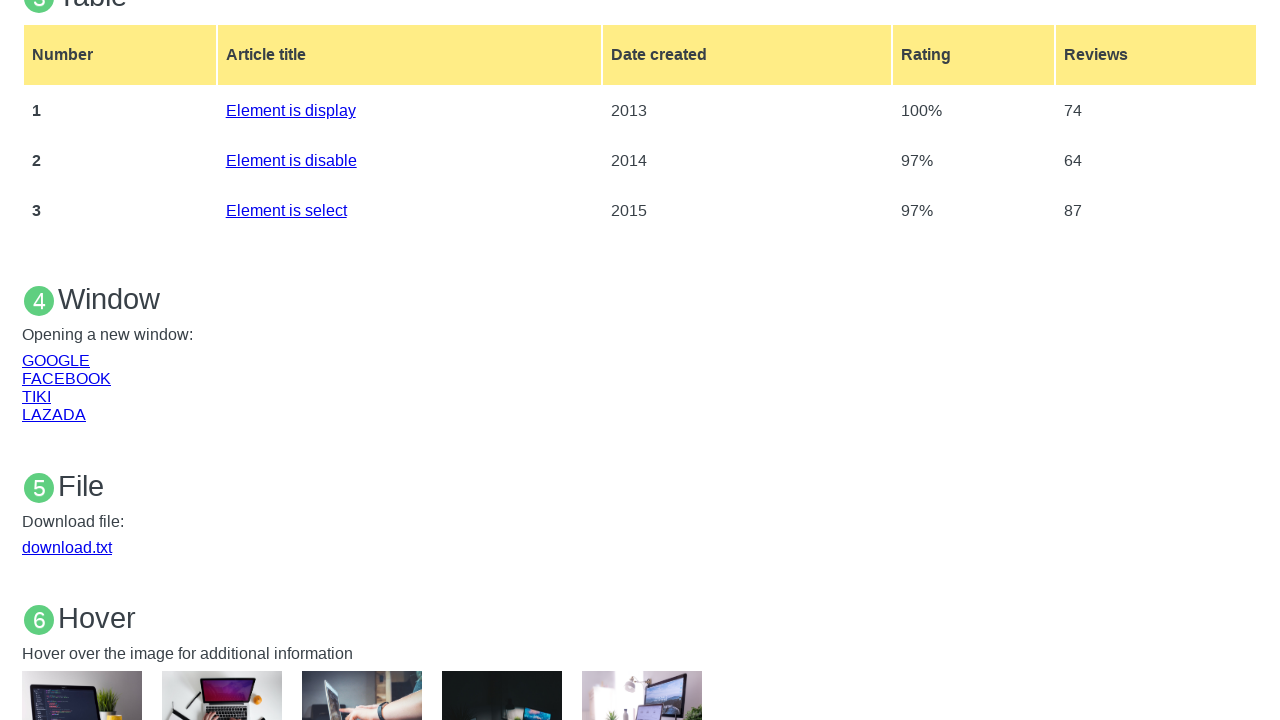

Switched back to parent page
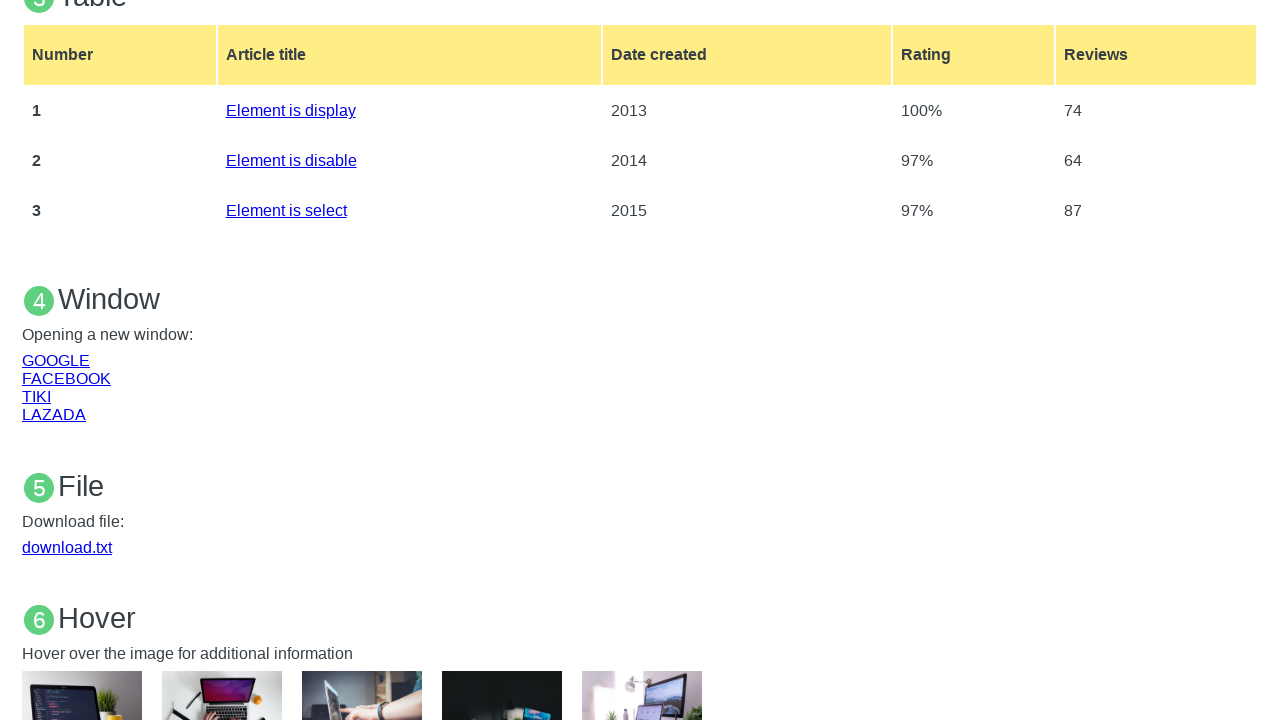

Clicked FACEBOOK link and new tab opened at (66, 378) on xpath=//a[text()='FACEBOOK']
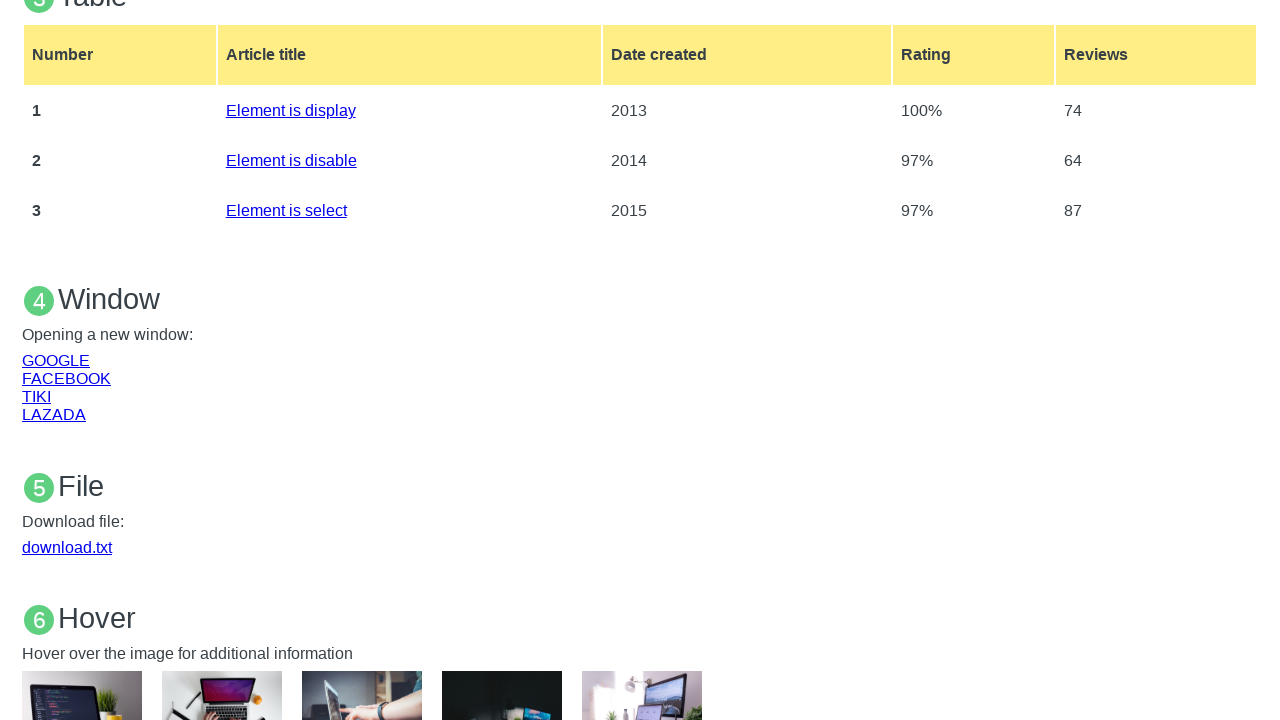

Facebook page loaded successfully
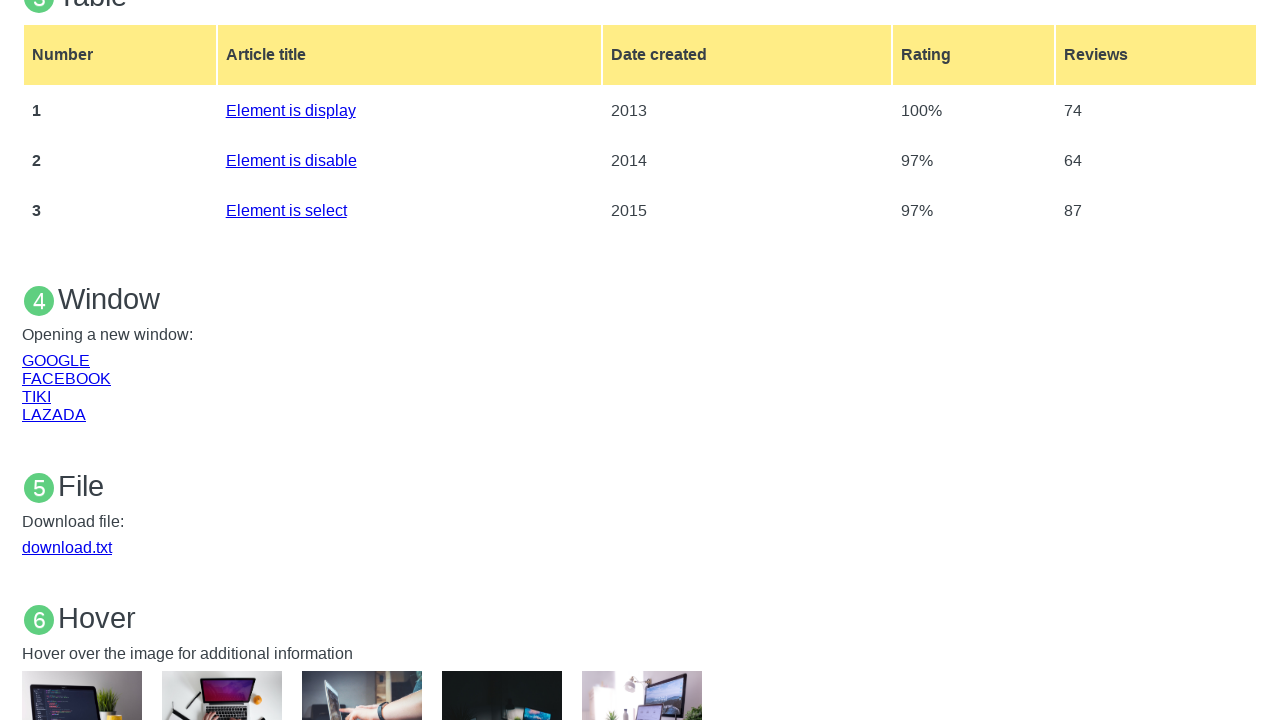

Switched back to parent page
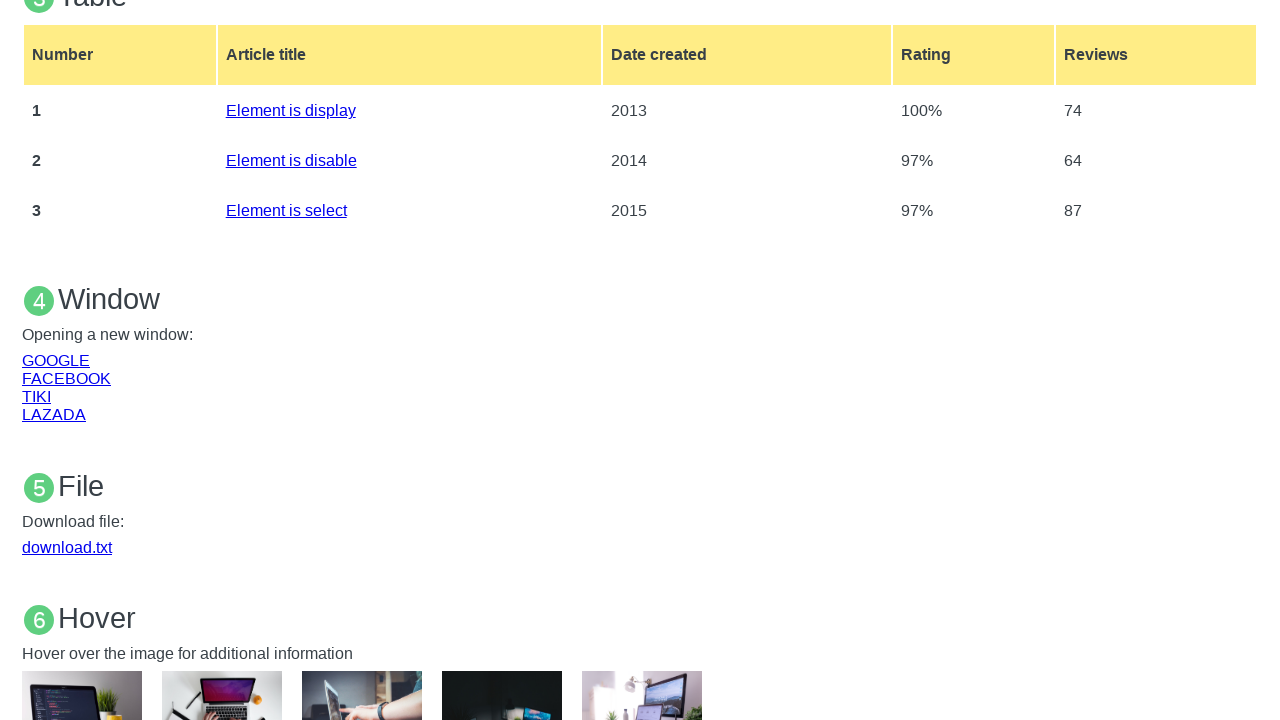

Clicked LAZADA link and new tab opened at (54, 414) on xpath=//a[text()='LAZADA']
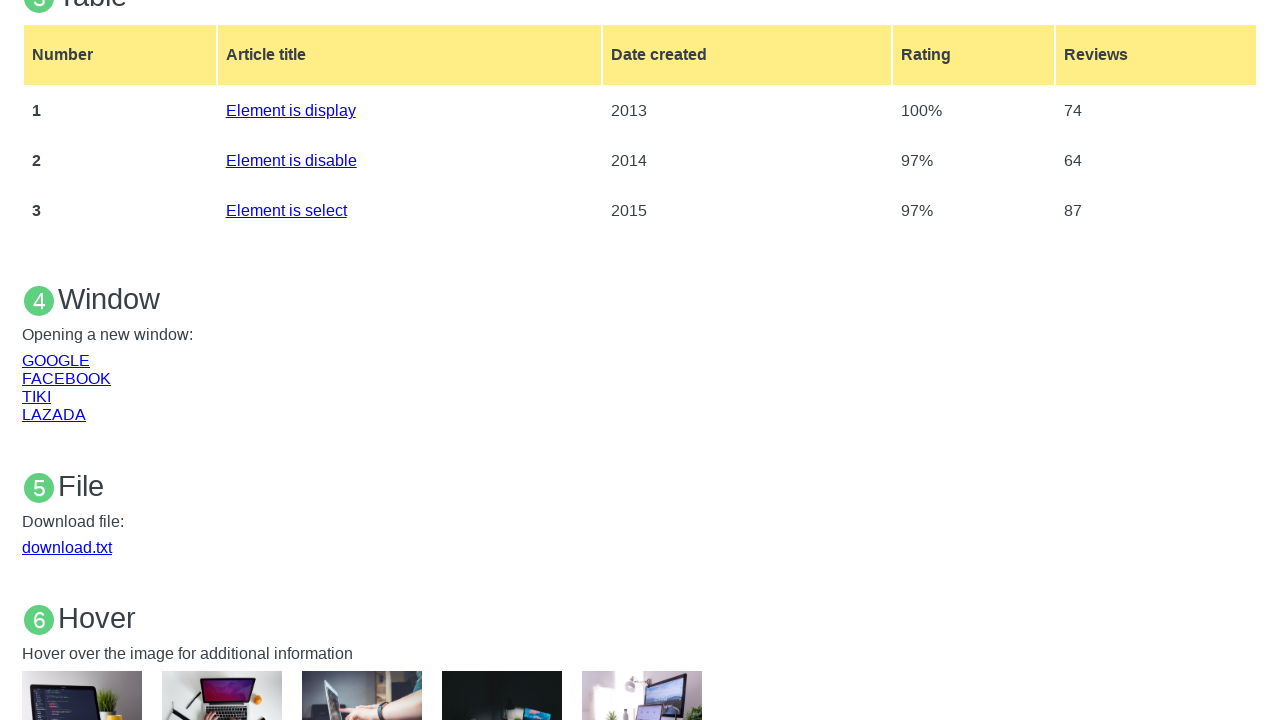

Lazada page loaded successfully
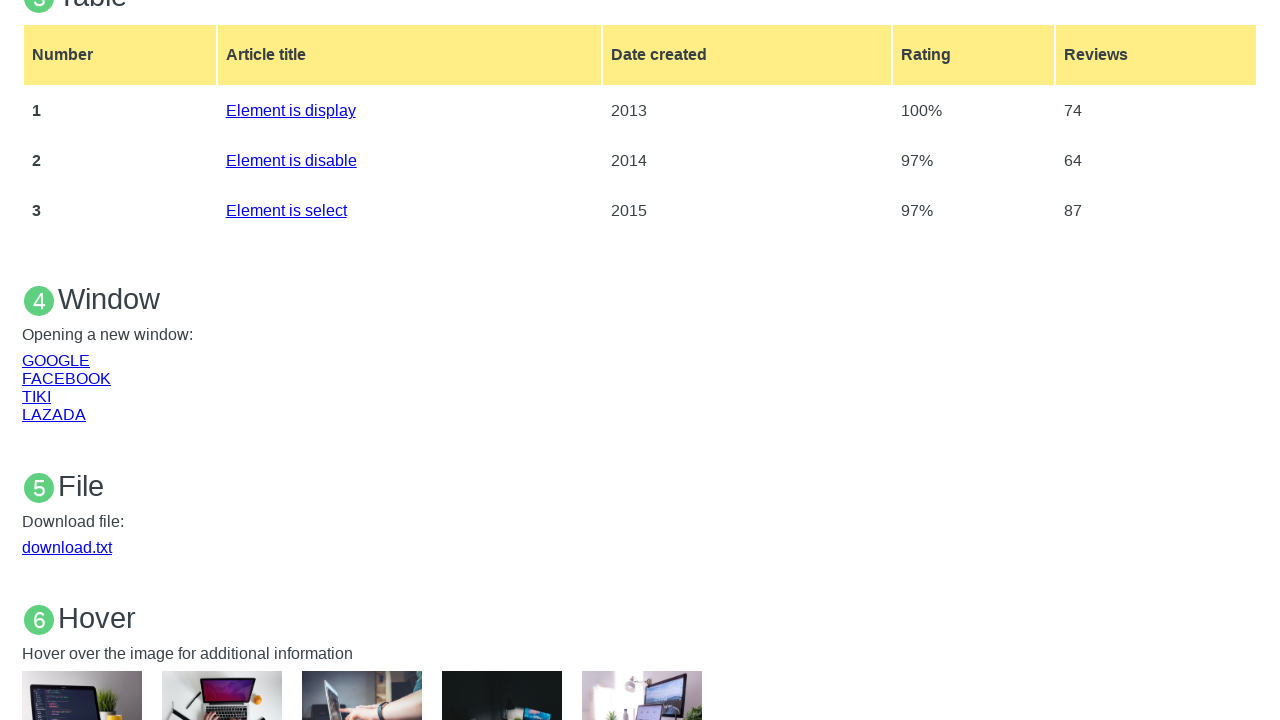

Switched back to parent page
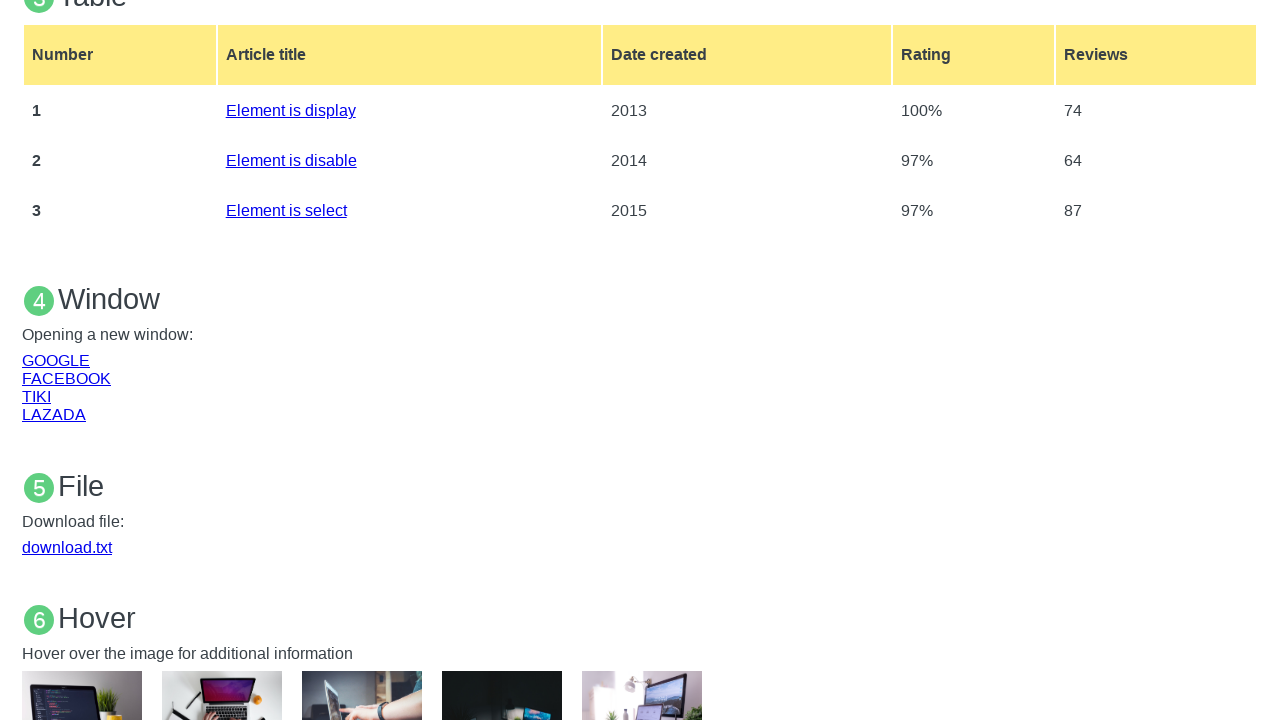

Clicked TIKI link and new tab opened at (36, 396) on xpath=//a[text()='TIKI']
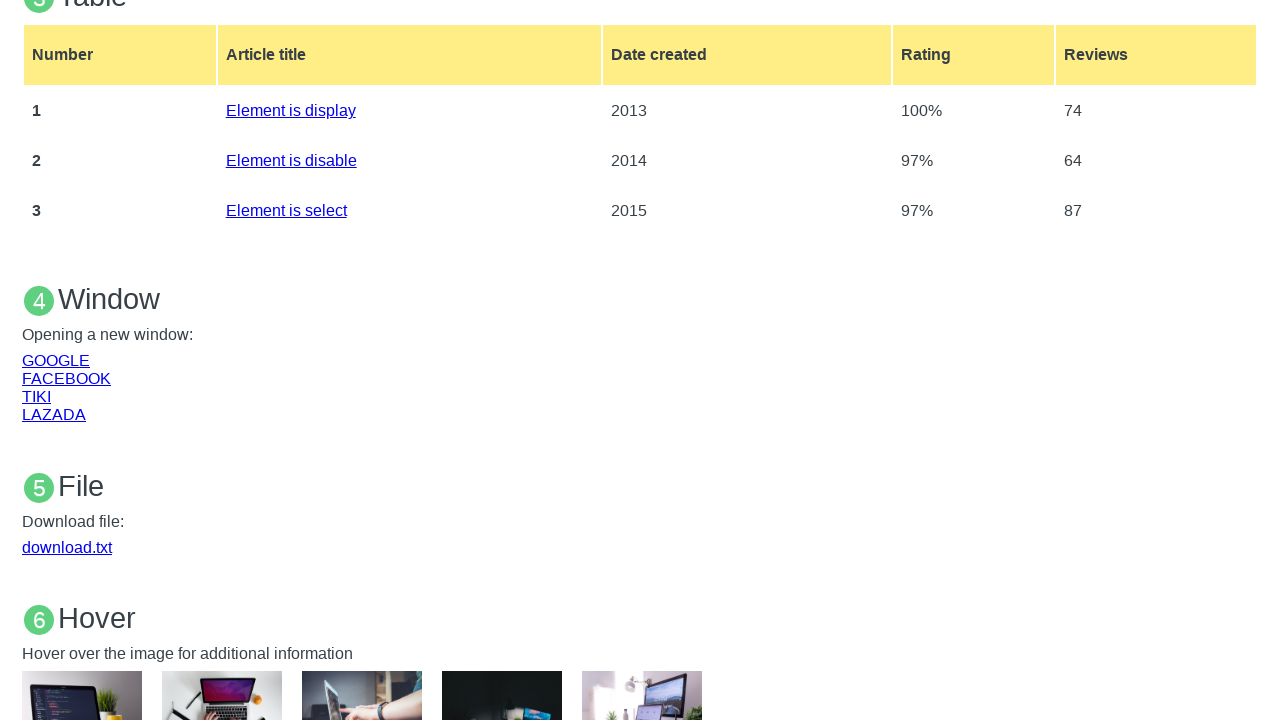

Tiki page loaded successfully
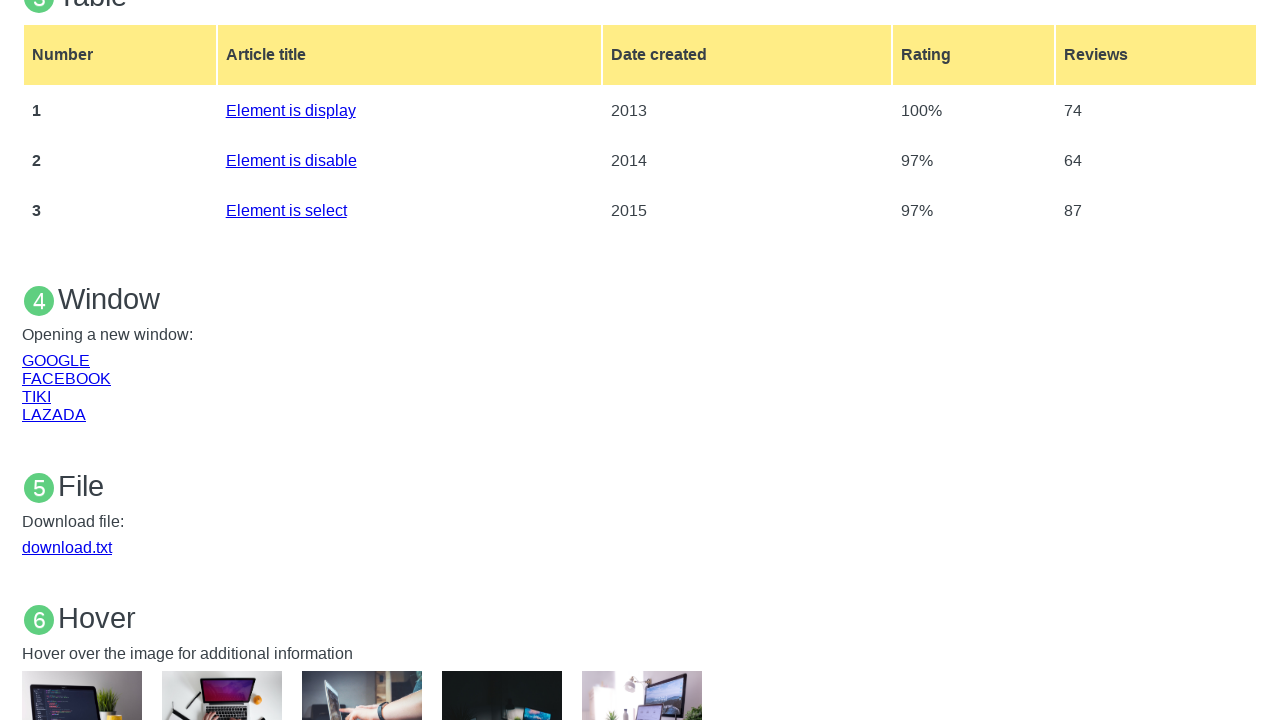

Closed all child tabs, keeping only parent page
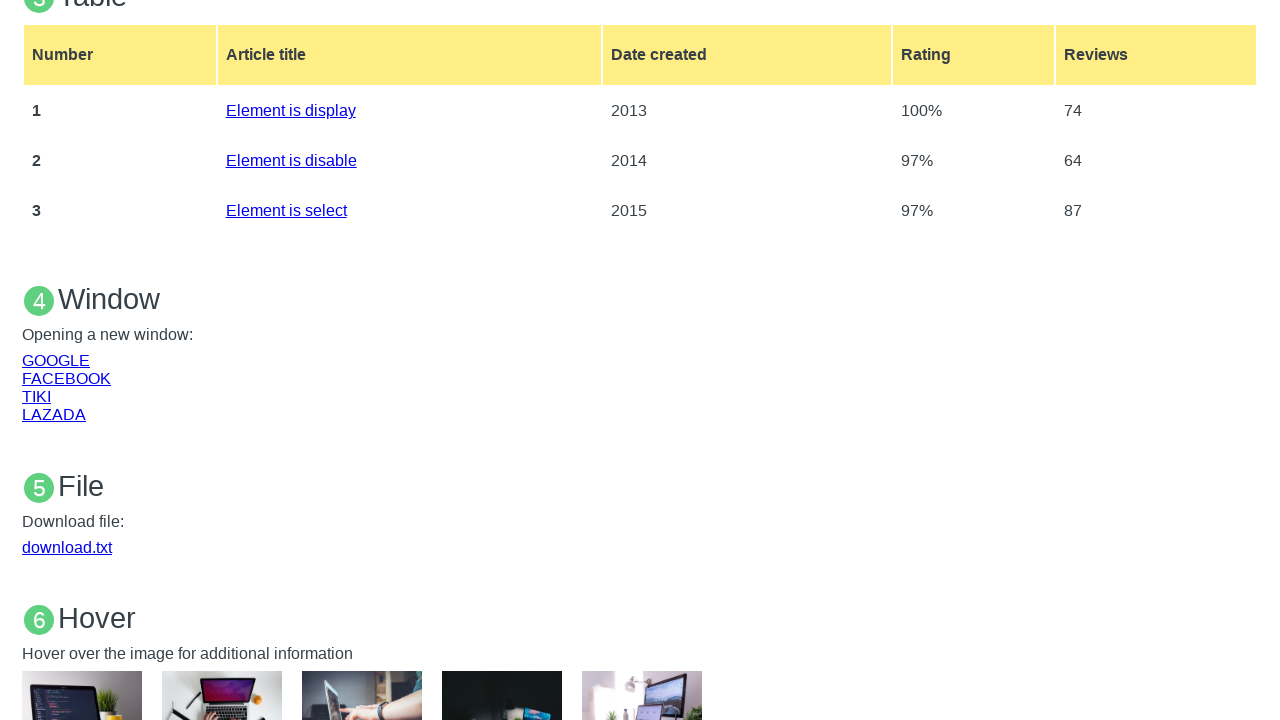

Parent page verified to be active after closing child tabs
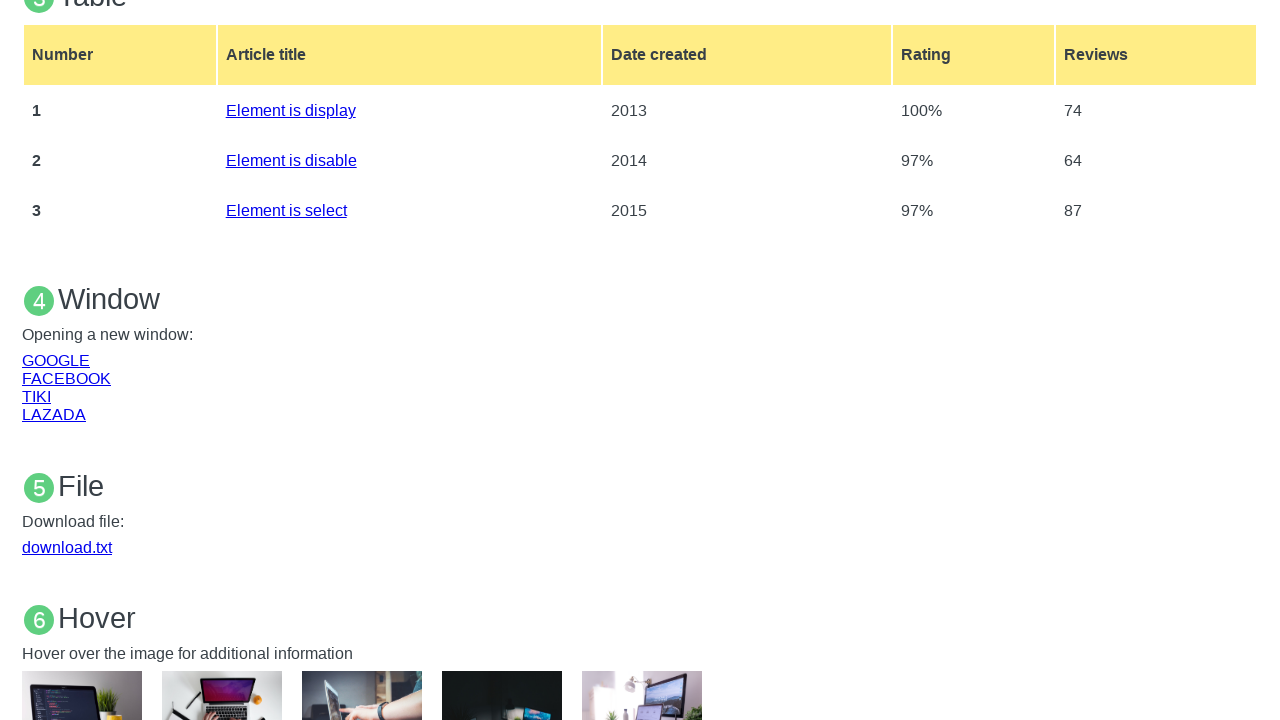

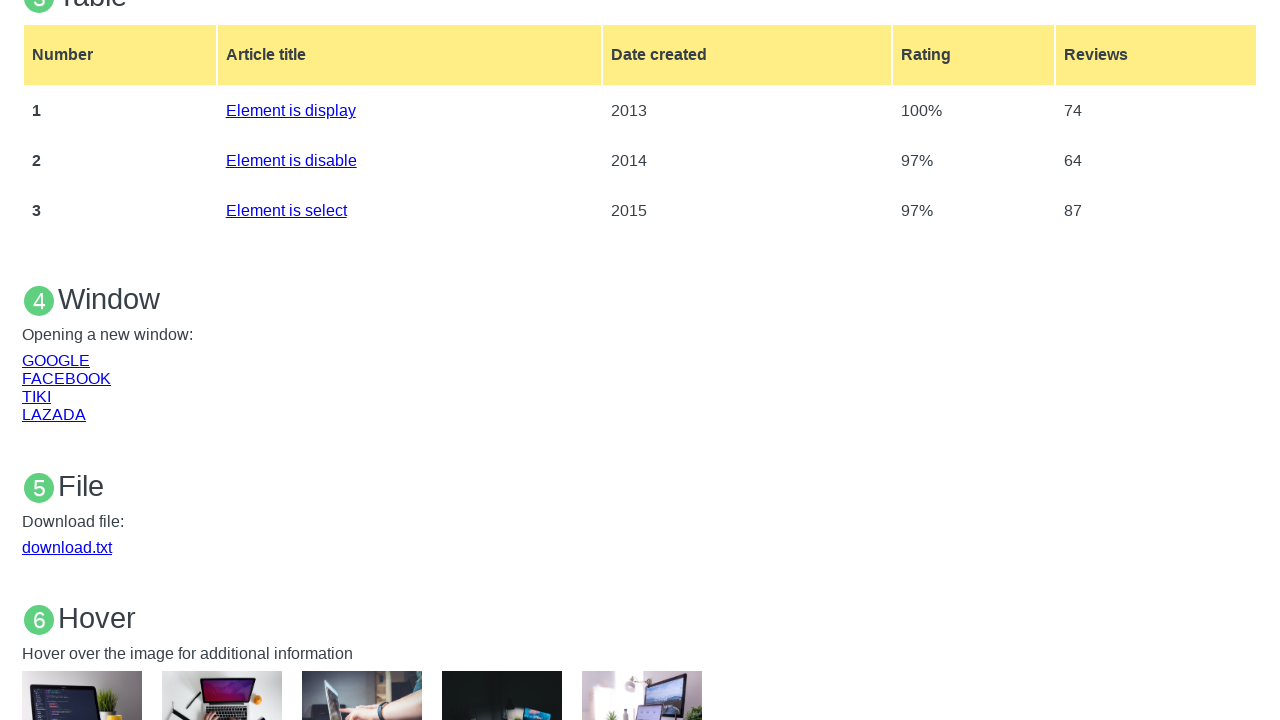